Tests e-commerce site functionality by navigating through product categories, selecting a product, adding it to cart, and viewing the shopping cart

Starting URL: https://www.demoblaze.com/

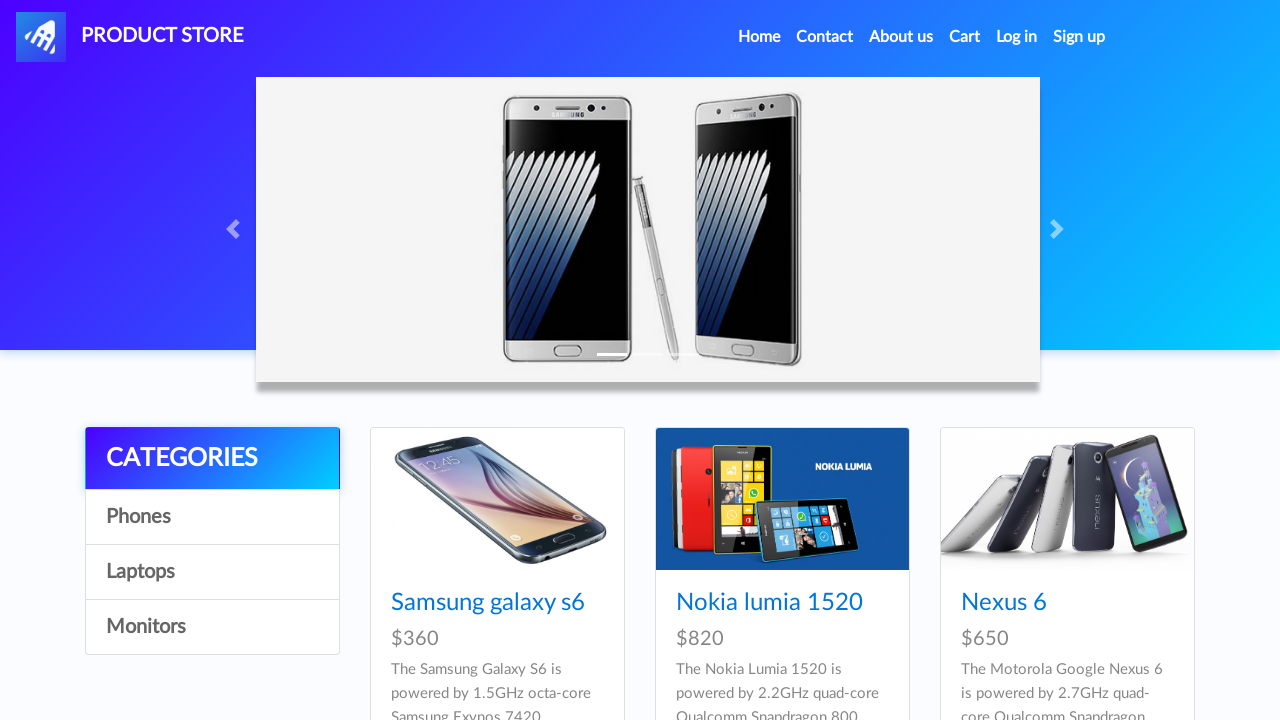

Clicked on Laptops category at (212, 572) on a:text('Laptops')
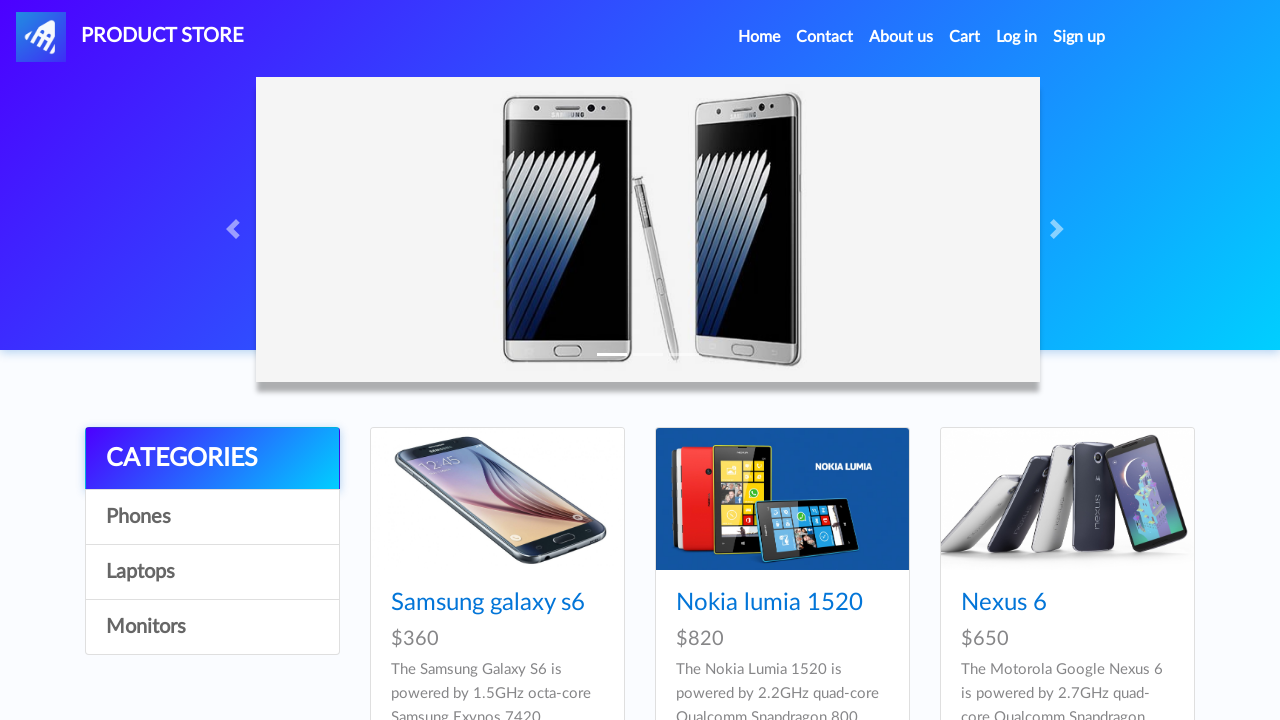

Waited for Laptops category to load
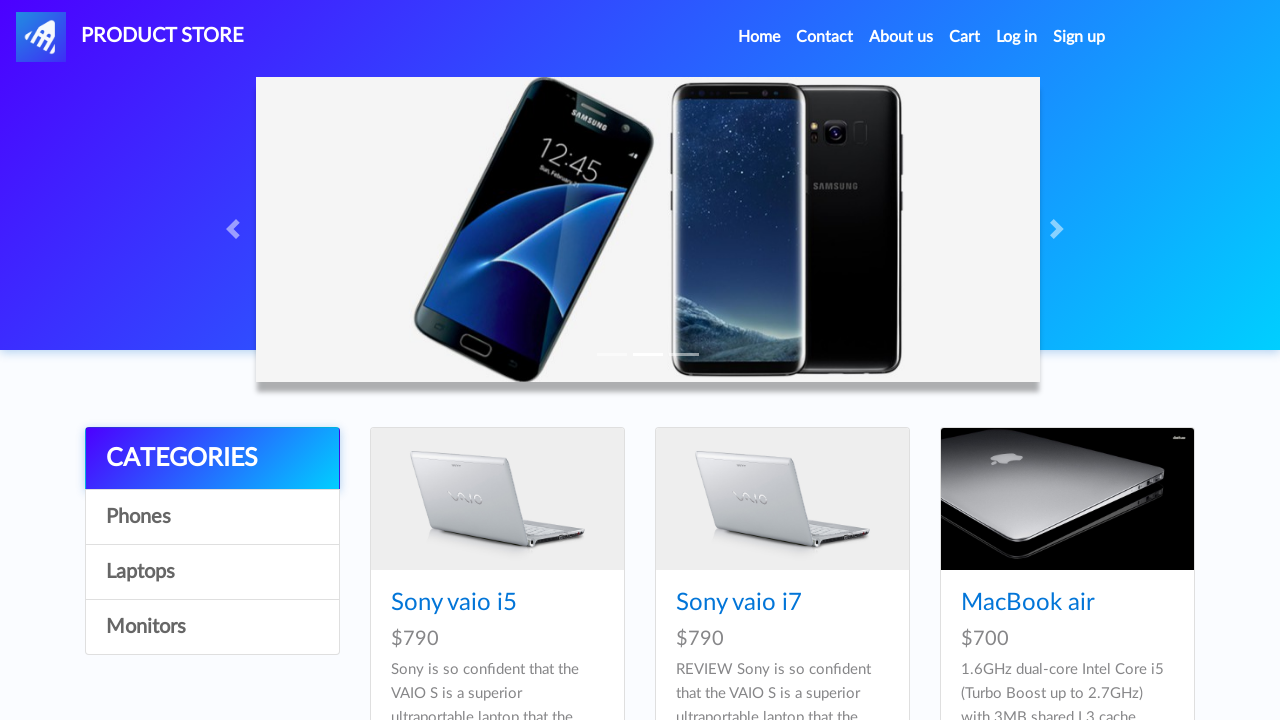

Clicked on Monitors category at (212, 627) on a:text('Monitors')
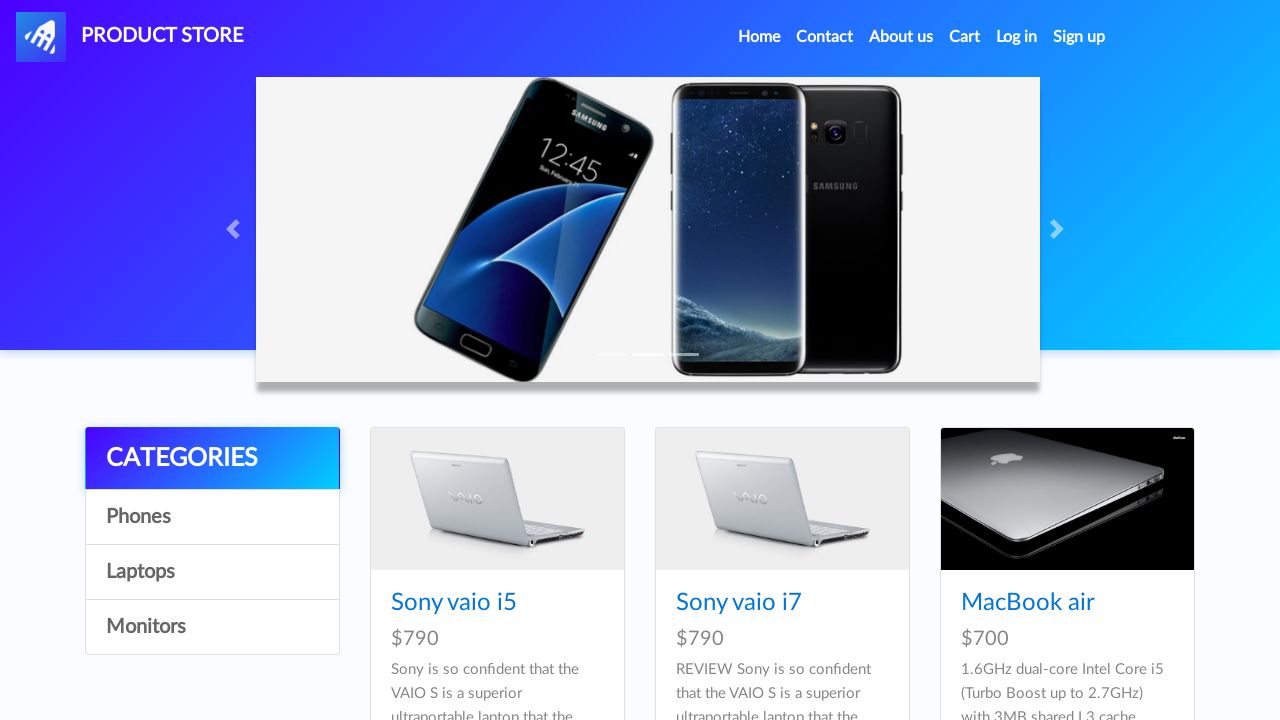

Waited for Monitors category to load
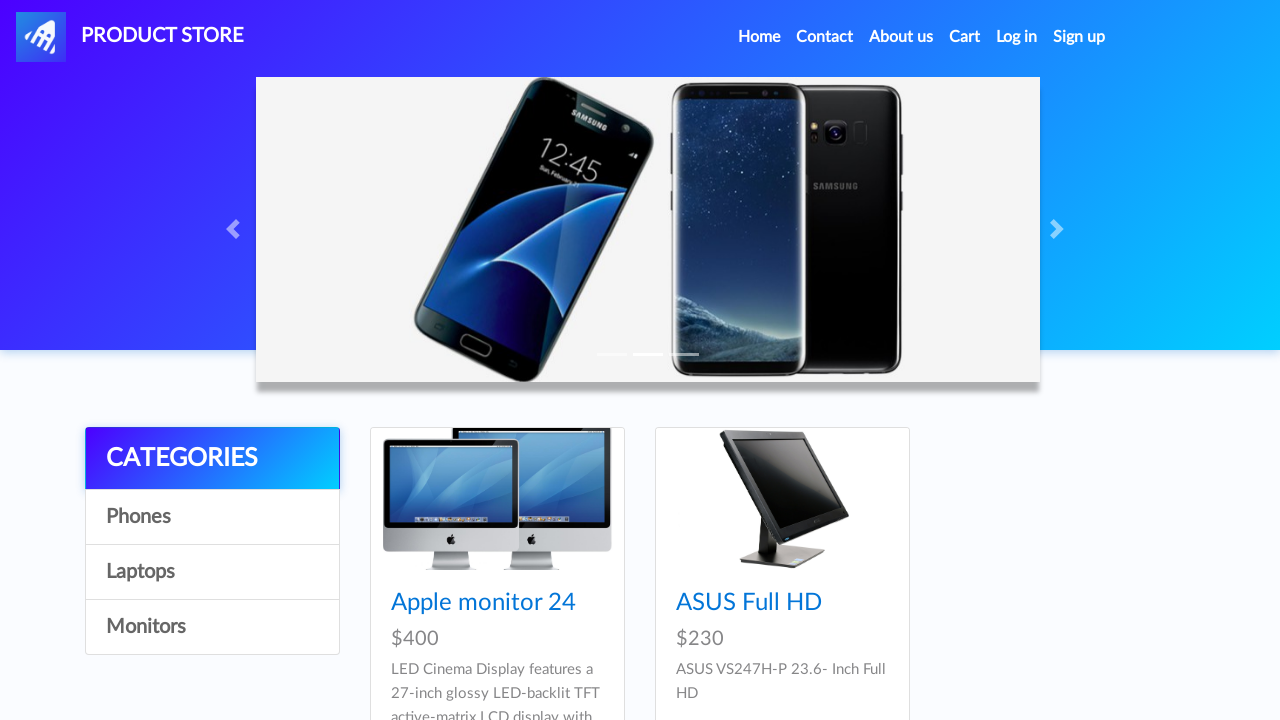

Clicked on Phones category at (212, 517) on a:text('Phones')
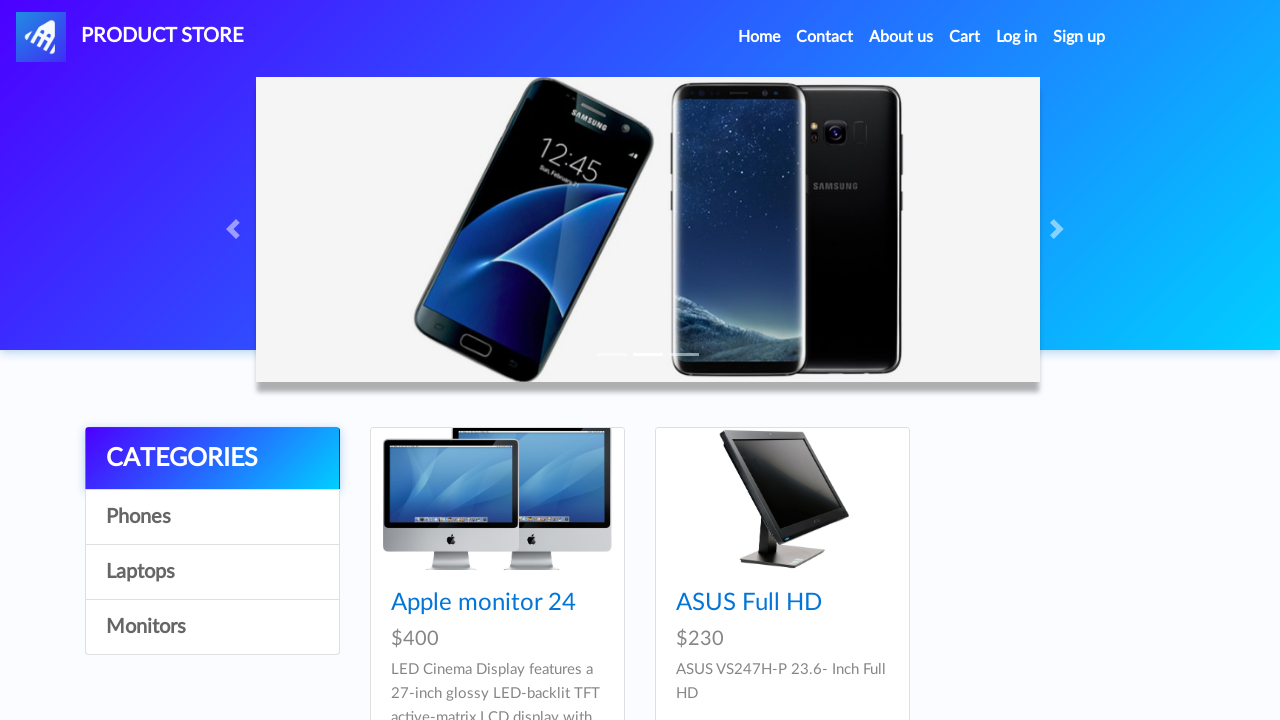

Waited for Phones category to load
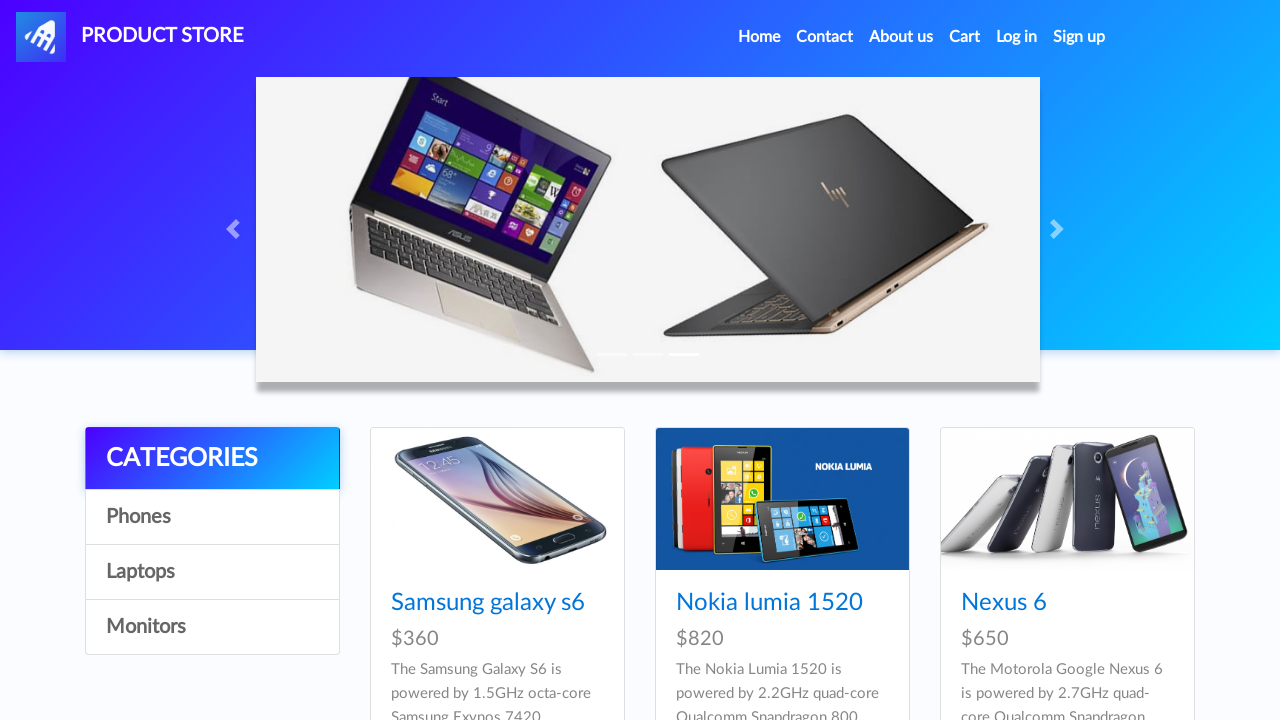

Clicked on first product in catalog at (488, 603) on .hrefch
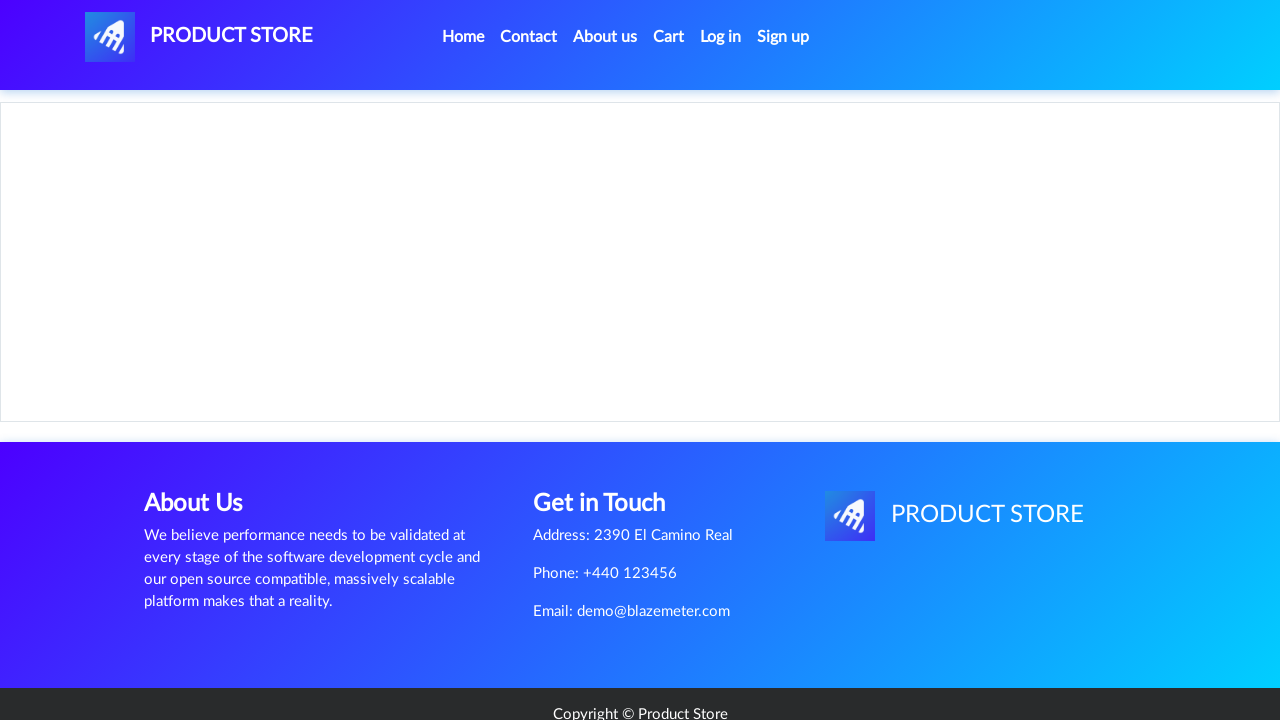

Waited for product details page to load
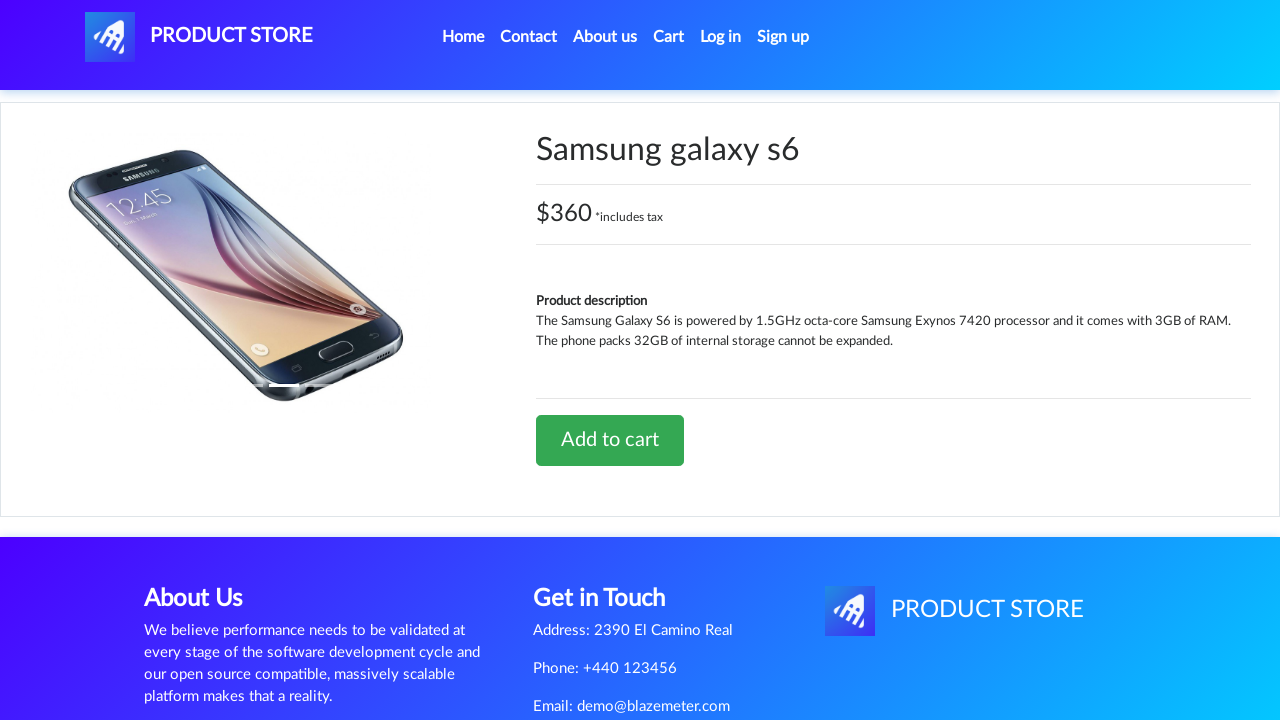

Clicked 'Add to cart' button at (610, 440) on a:text('Add to cart')
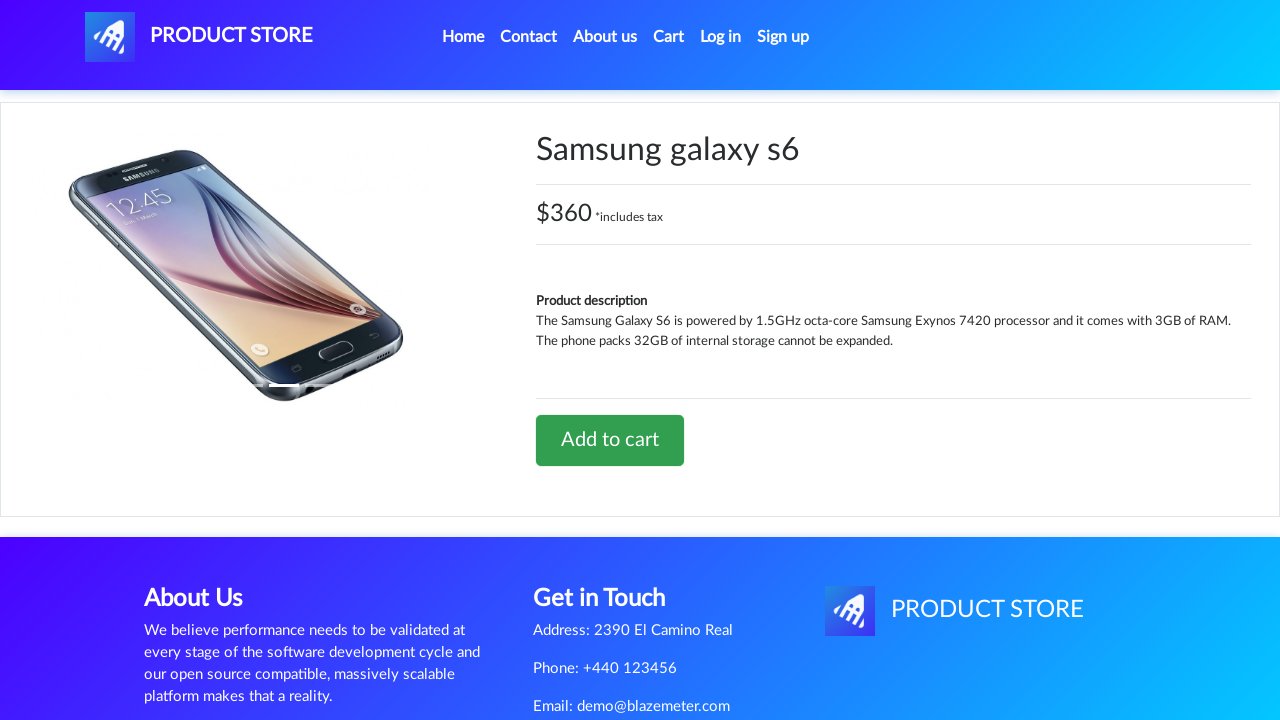

Waited for add to cart operation to complete
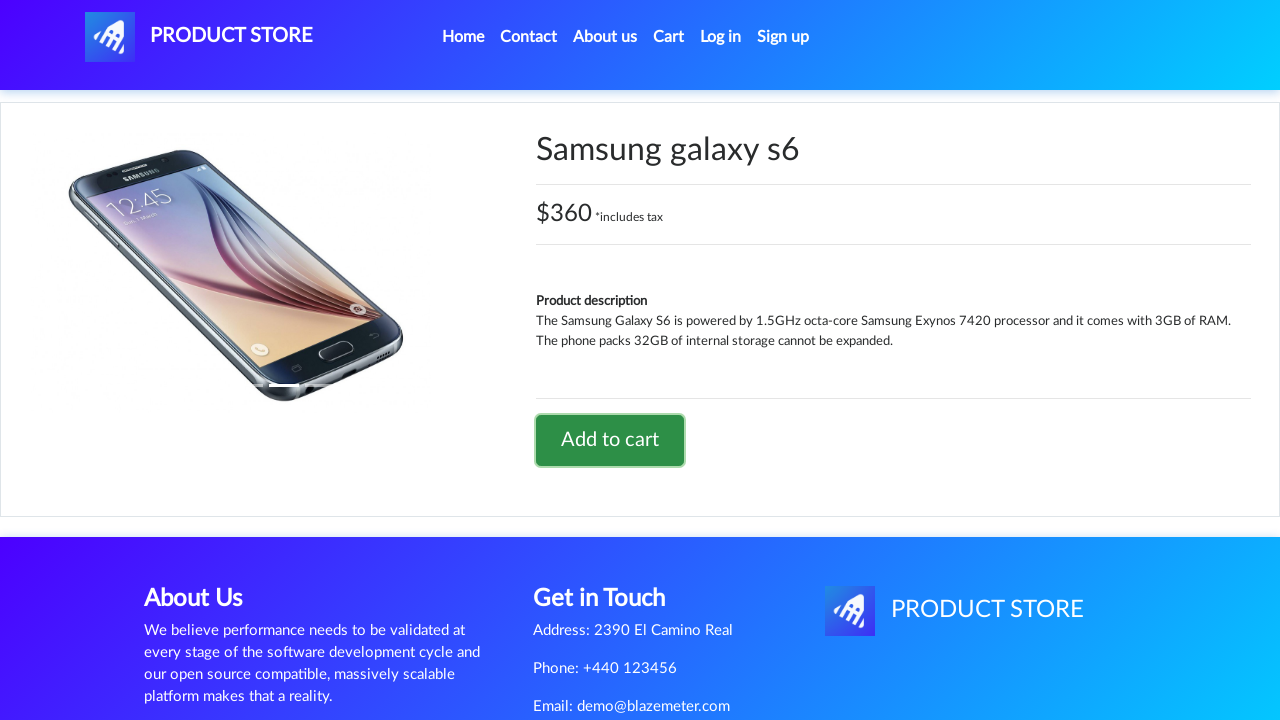

Set up dialog handler to accept confirmation
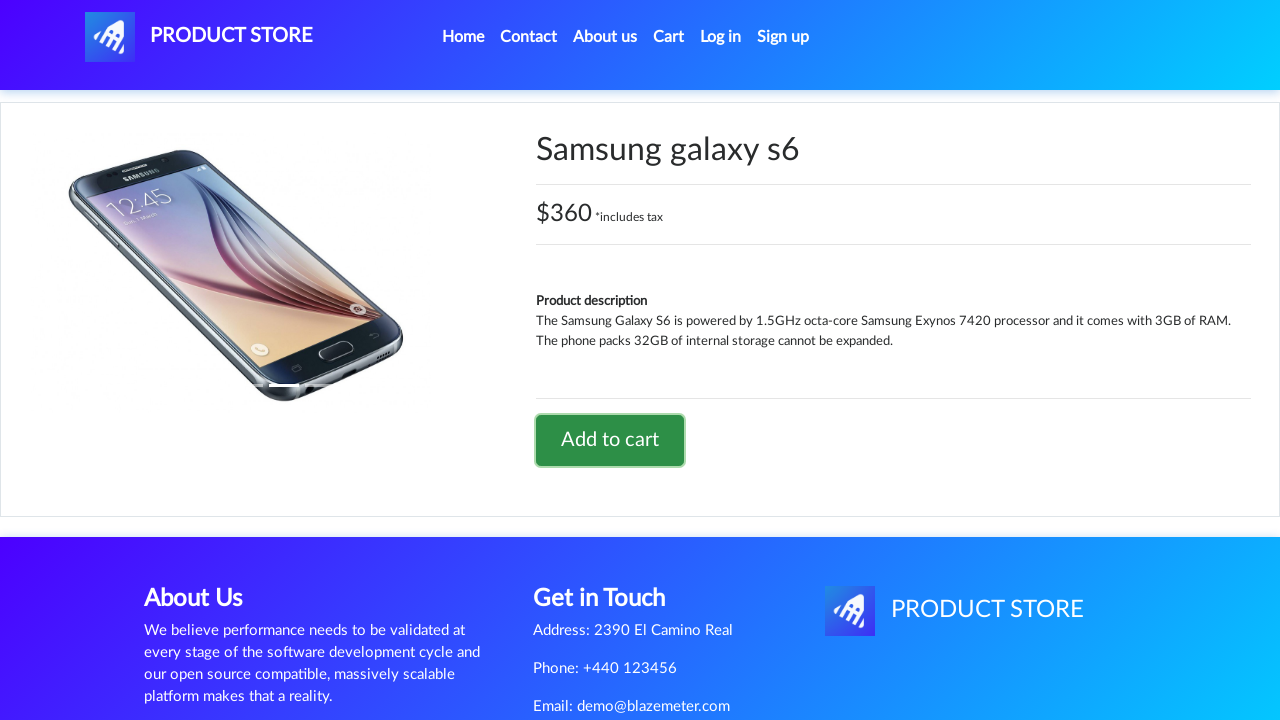

Clicked on shopping cart icon at (669, 37) on #cartur
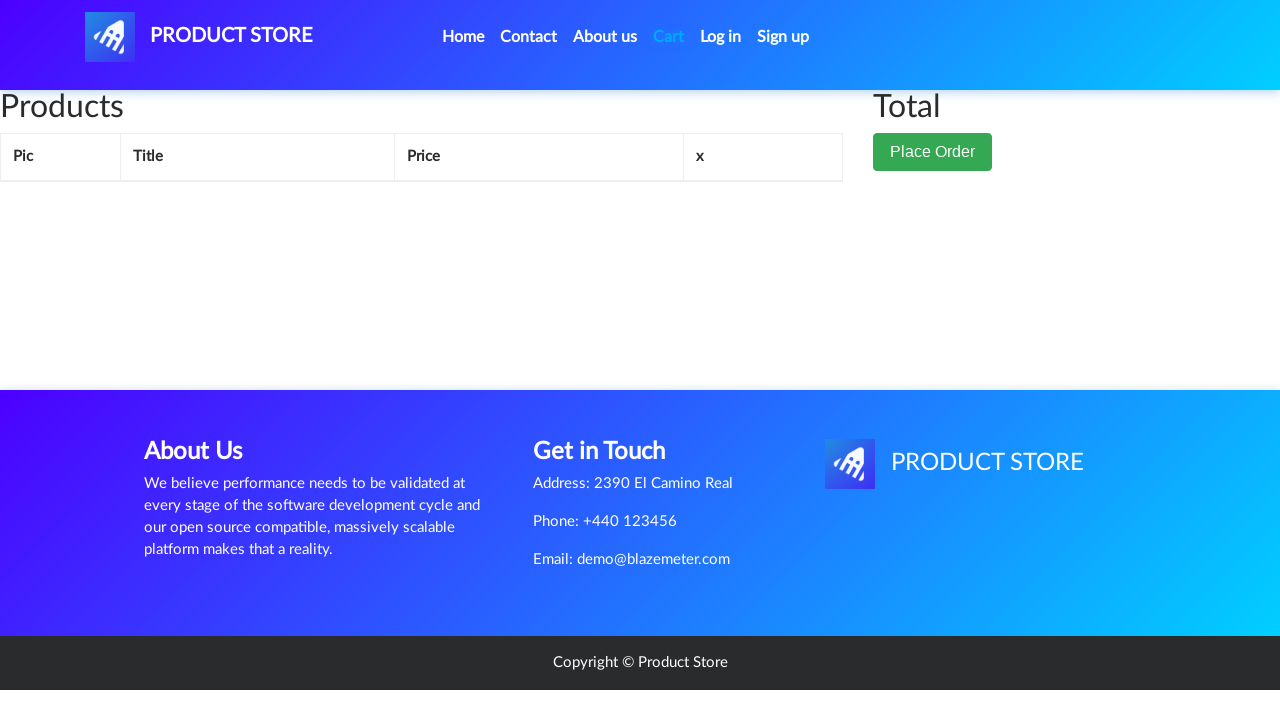

Waited for shopping cart page to load
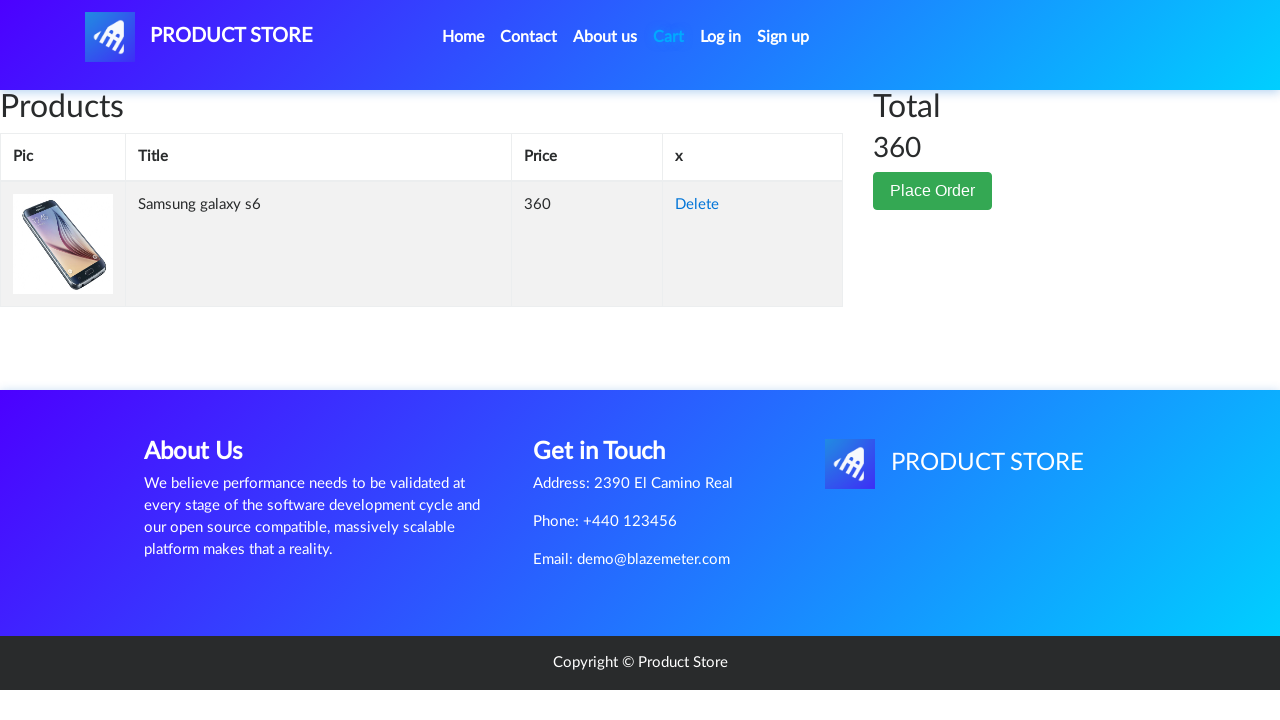

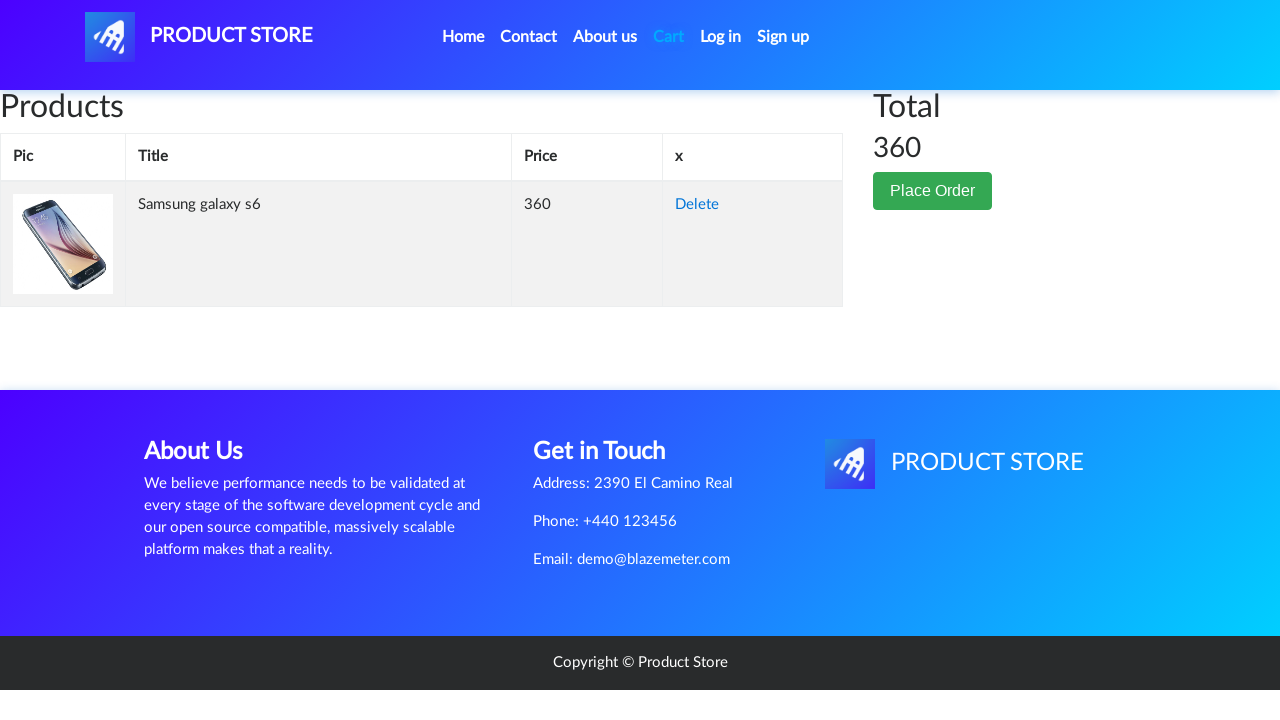